Tests webcam functionality on Pixect by starting the webcam feature and navigating through camera options

Starting URL: https://www.pixect.com/es/

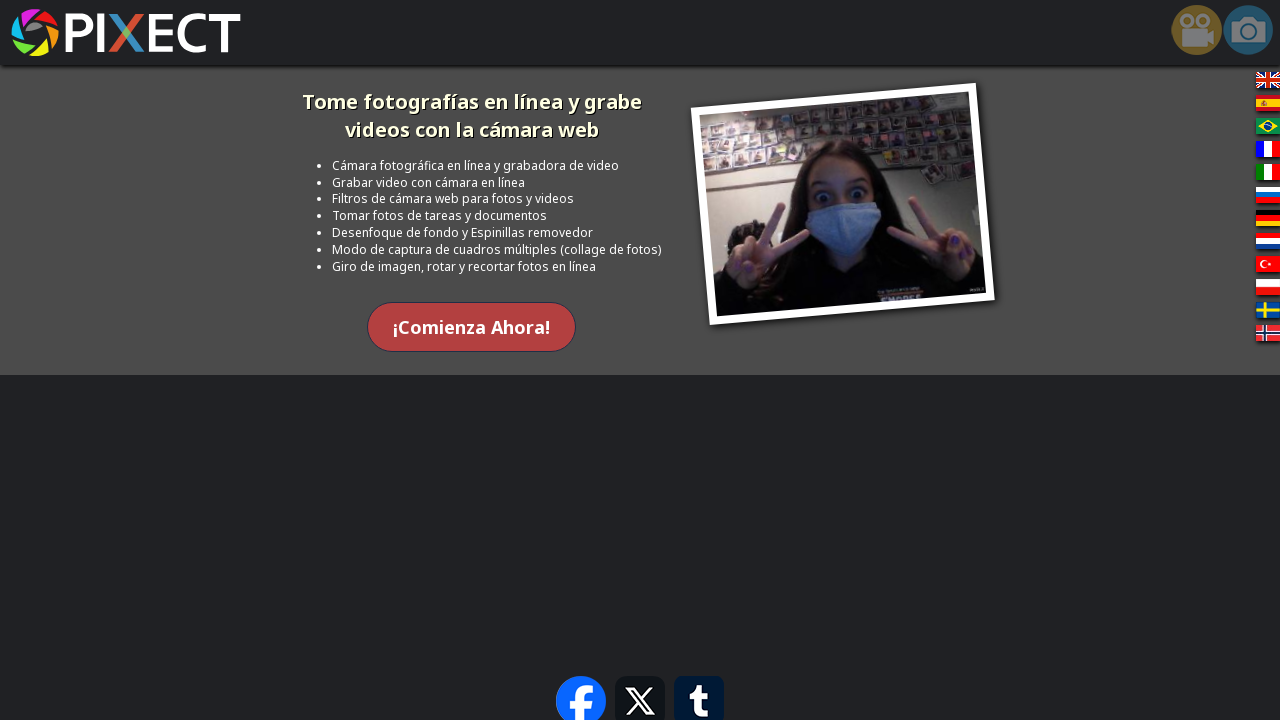

Clicked start button to initiate webcam feature at (472, 327) on #btnStart
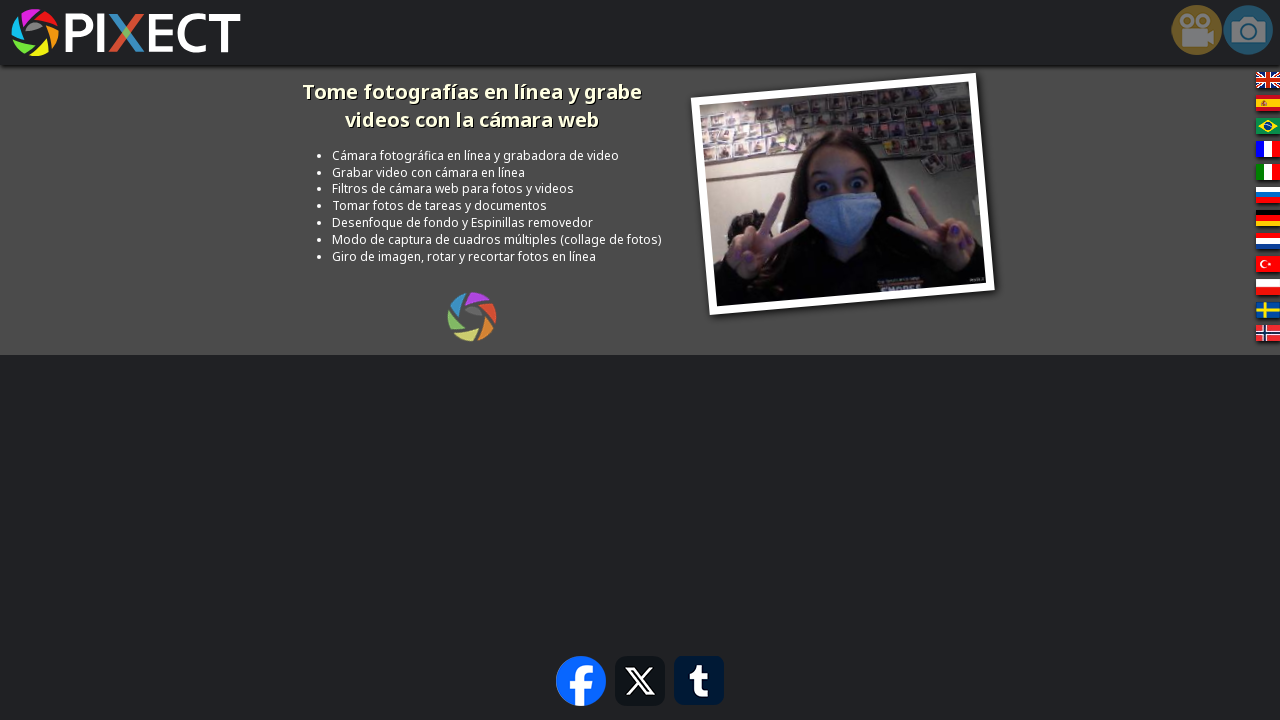

Camera button became visible
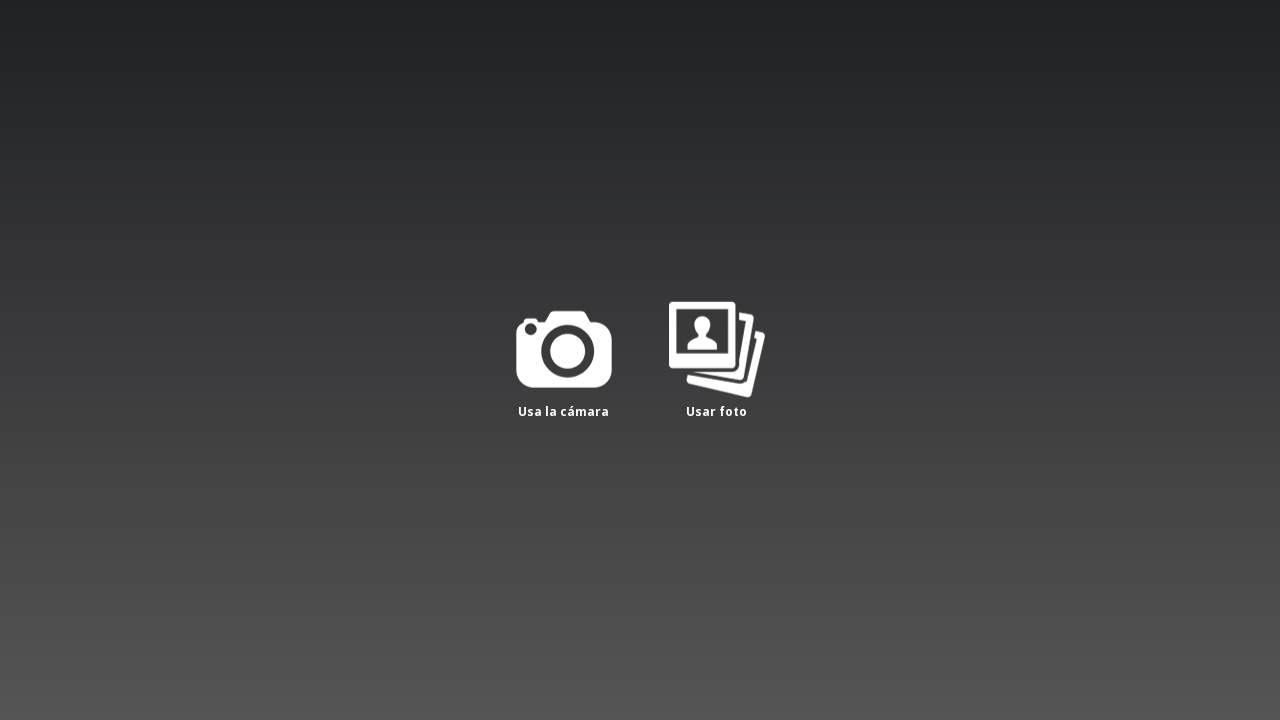

Clicked camera button to navigate through camera options at (564, 350) on #btnCamFirst
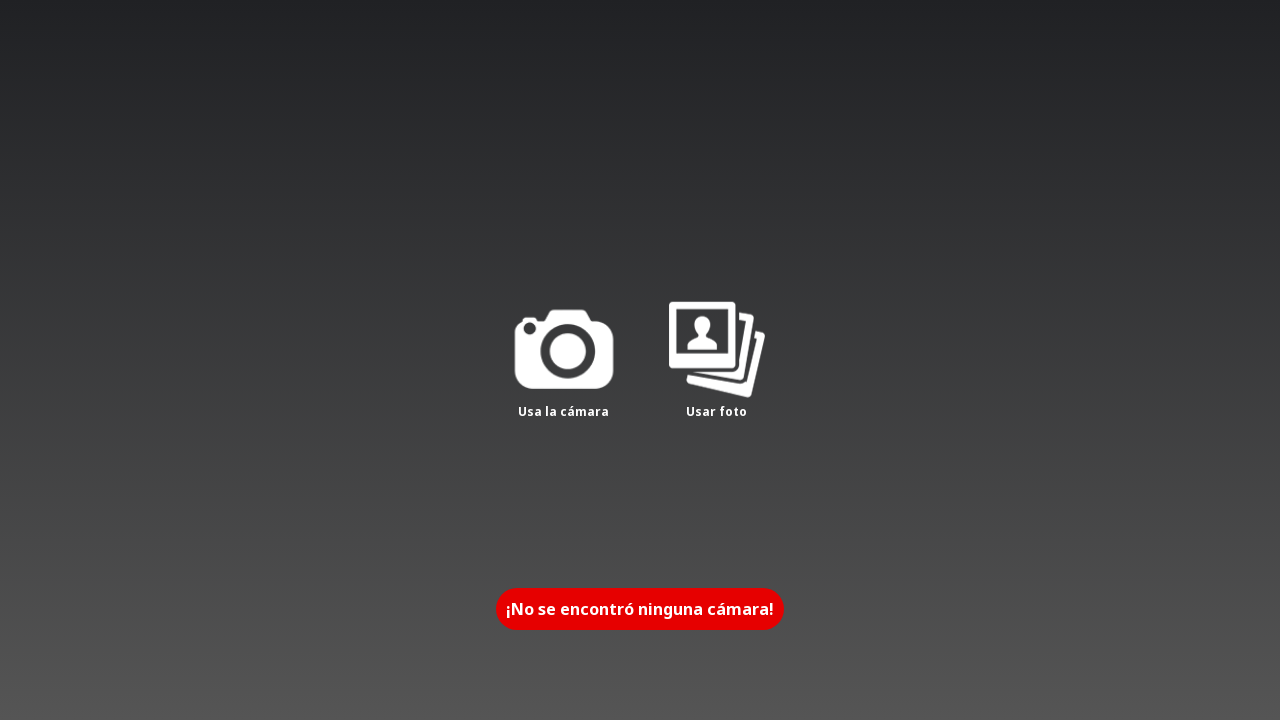

Waited 3 seconds for camera action to complete
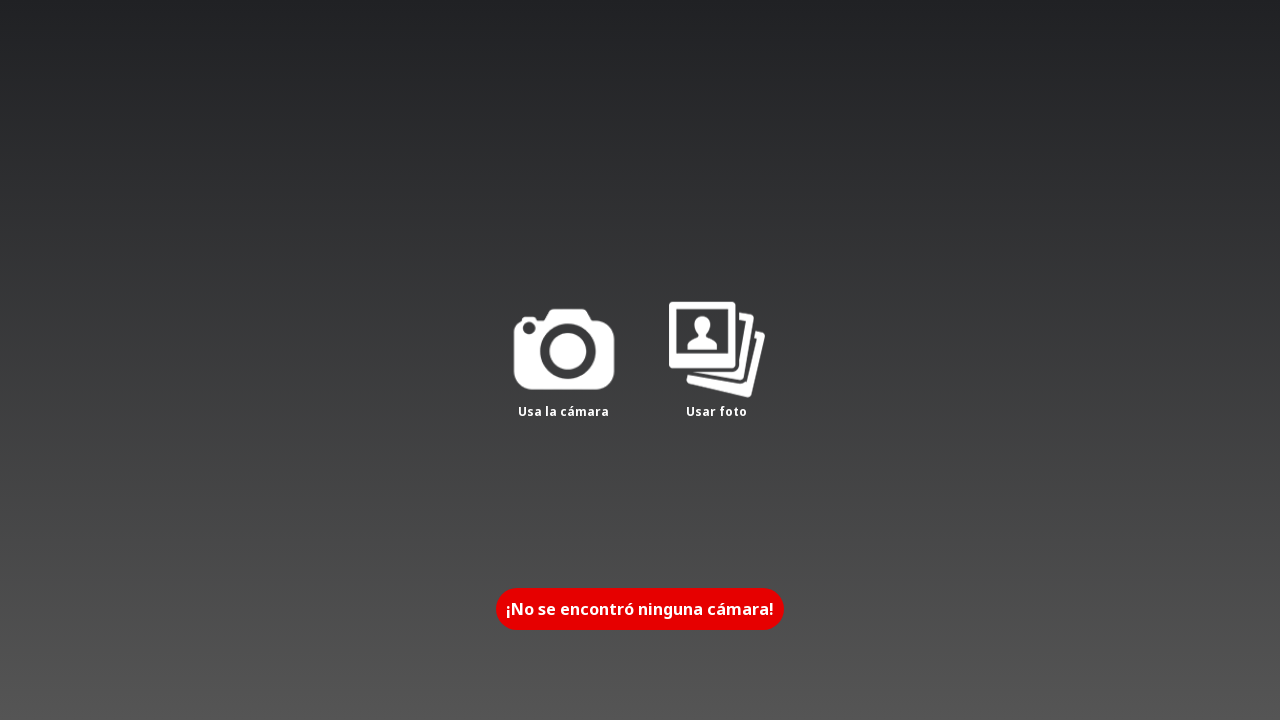

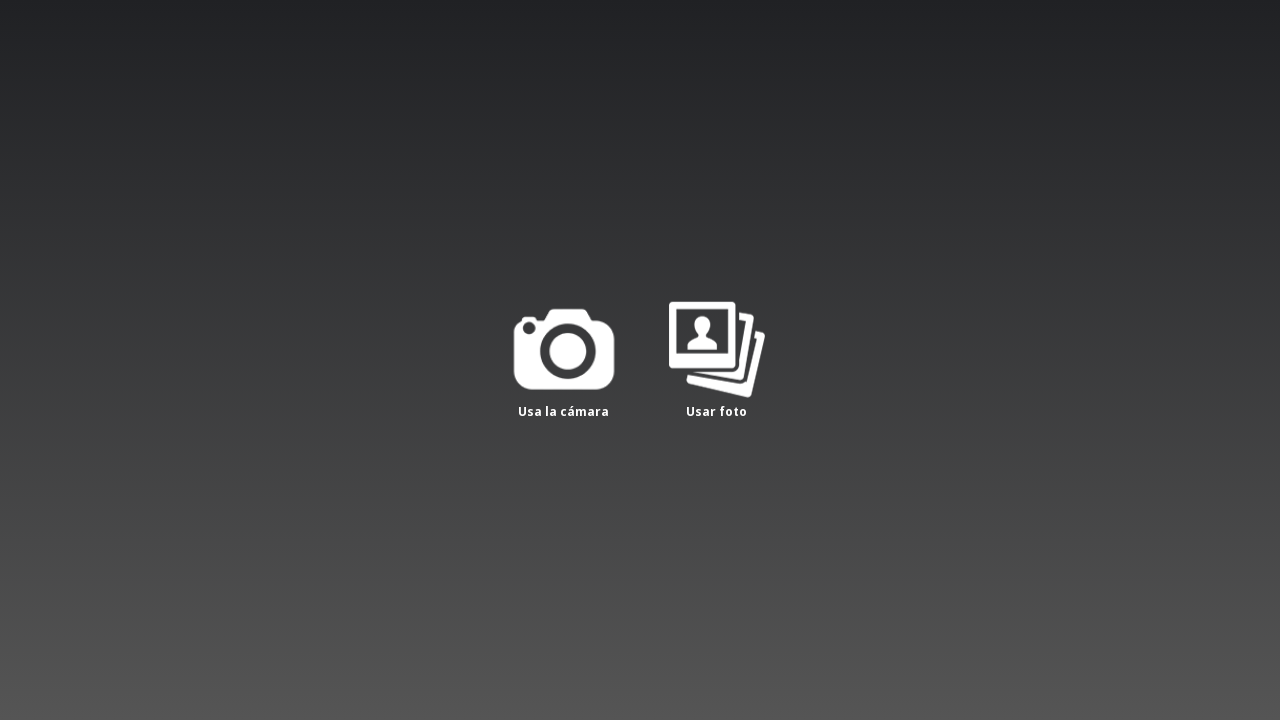